Tests text input functionality by entering text into an input field and clicking a button to verify the button text changes

Starting URL: http://www.uitestingplayground.com/textinput

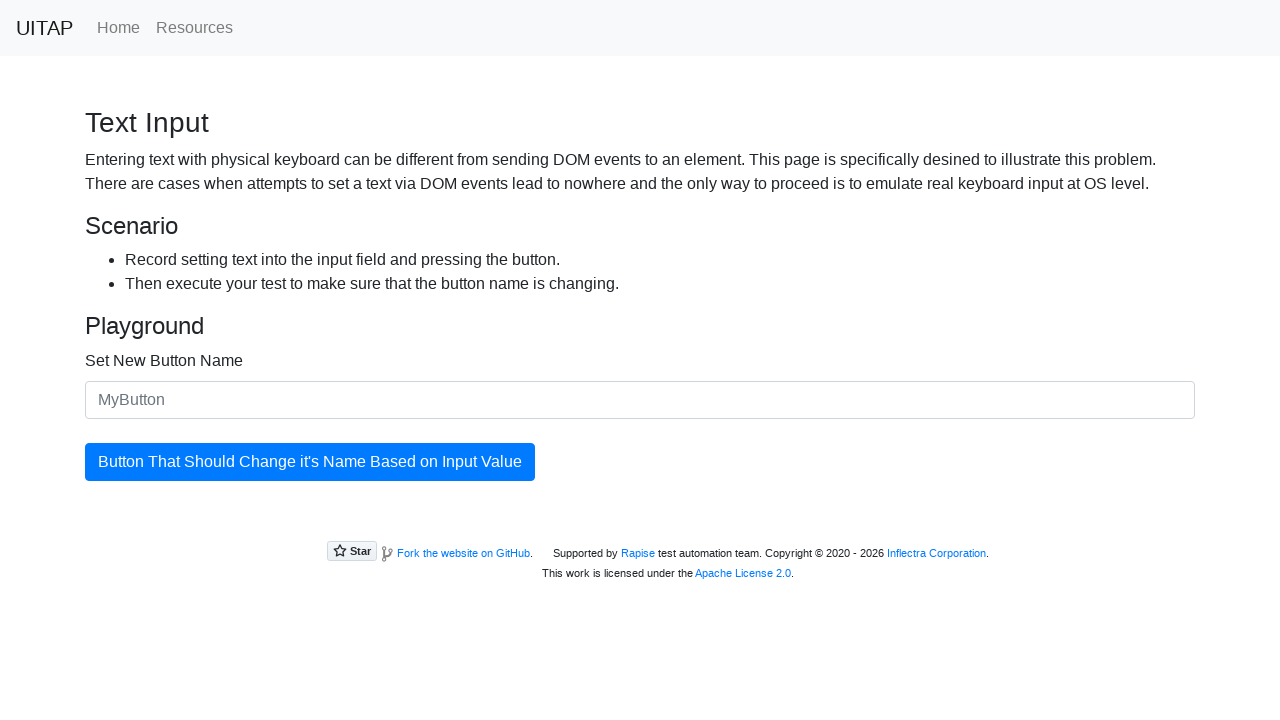

Entered 'New Button Name' into the text input field on #newButtonName
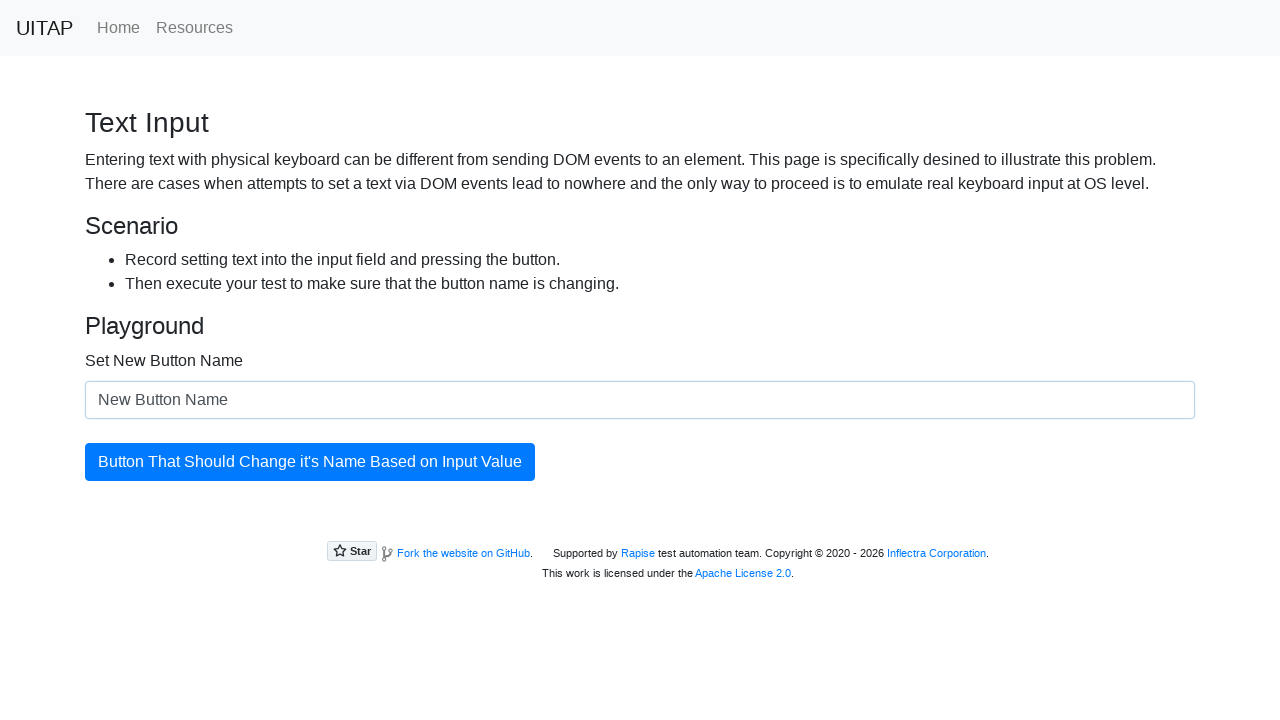

Clicked the button to apply the new name at (310, 462) on #updatingButton
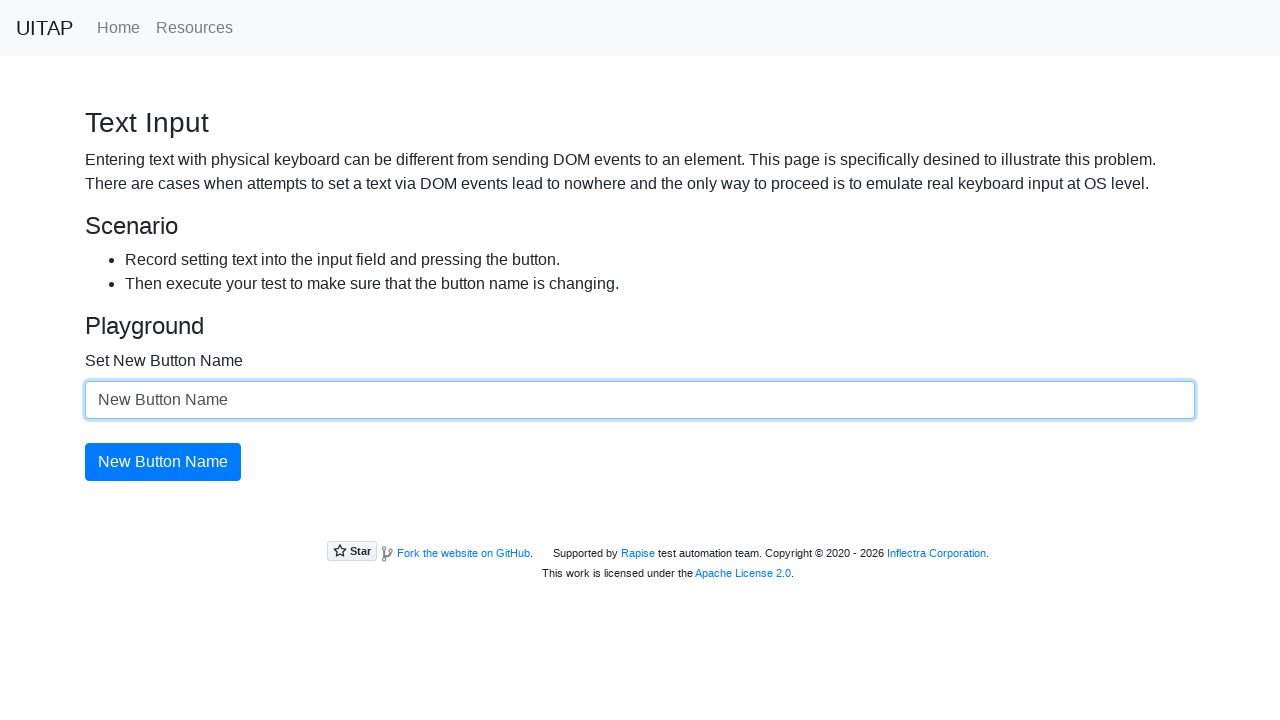

Verified the button text changed to 'New Button Name'
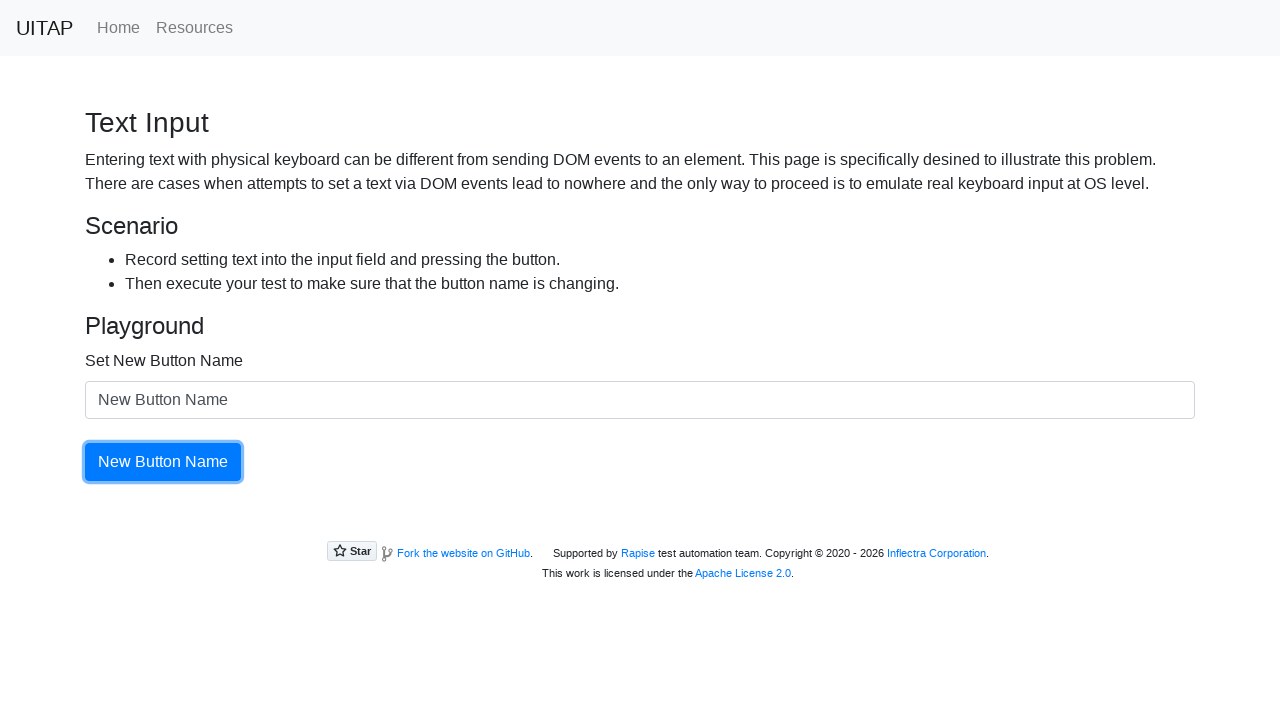

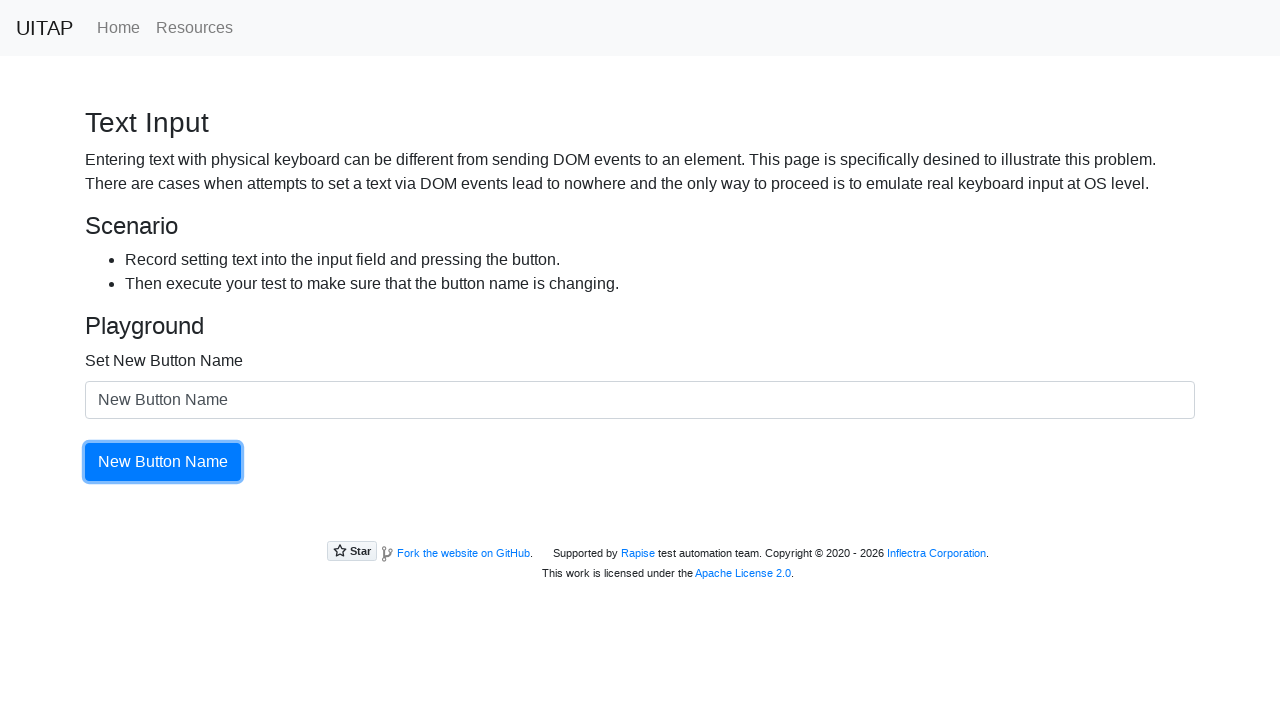